Counts and lists all images on the GEICO login page by finding img tags

Starting URL: https://ecams.geico.com/login

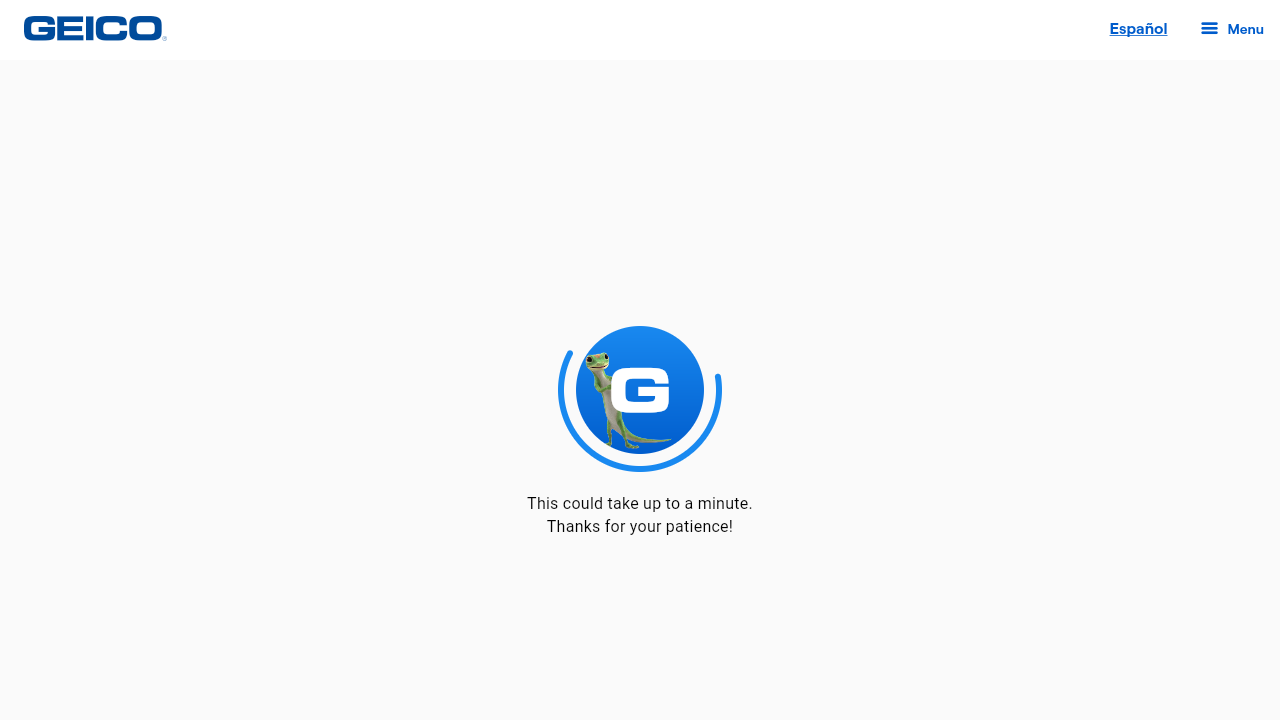

Located all img tags on GEICO login page
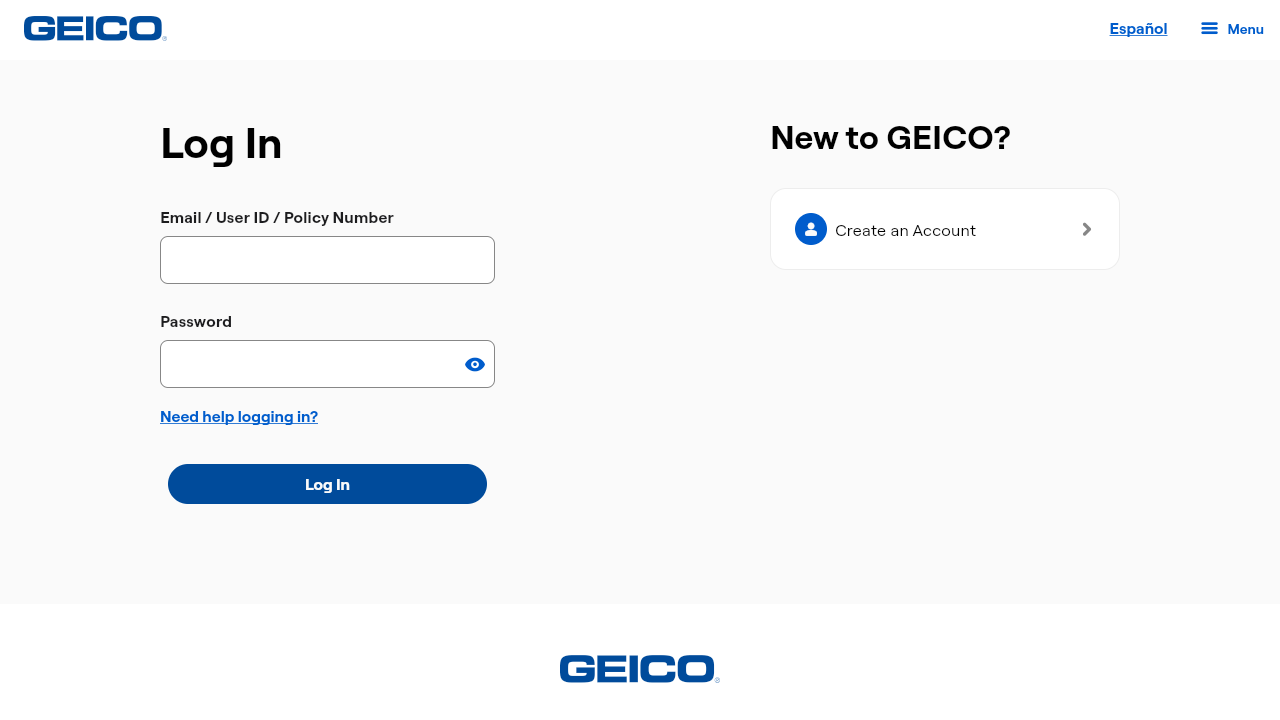

Found 2 total images on the page
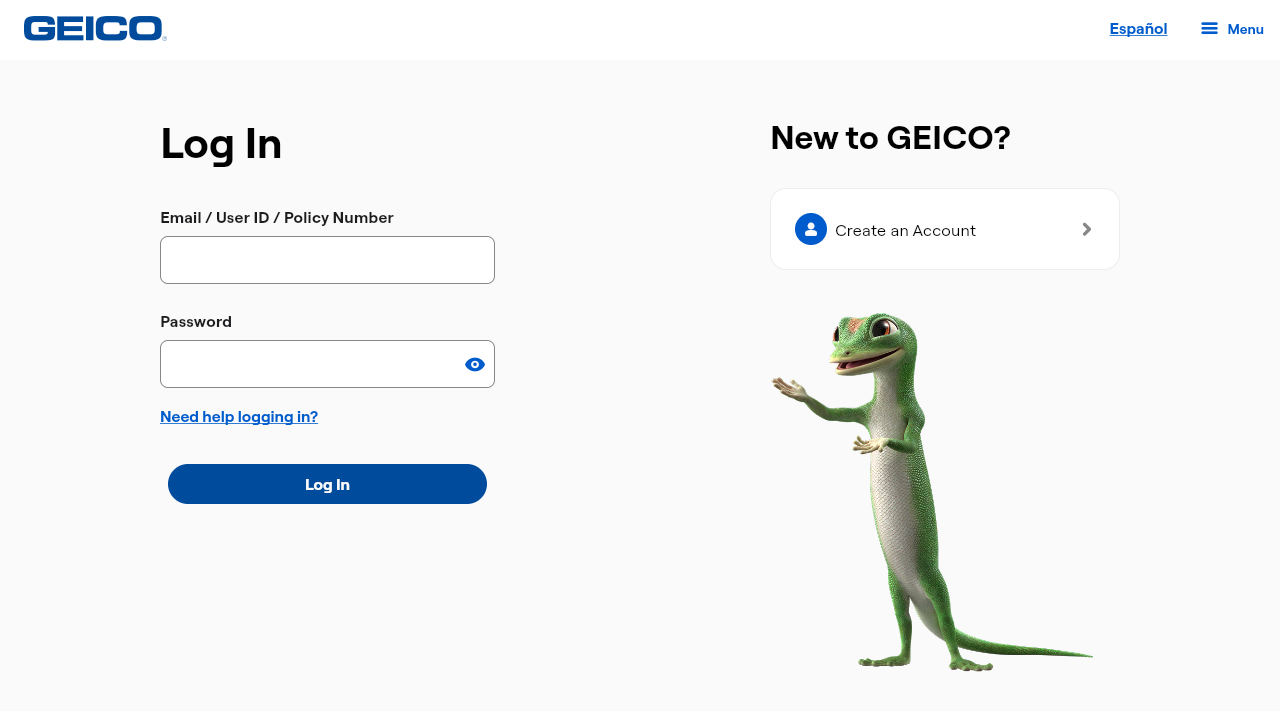

Retrieved src attribute from image 1
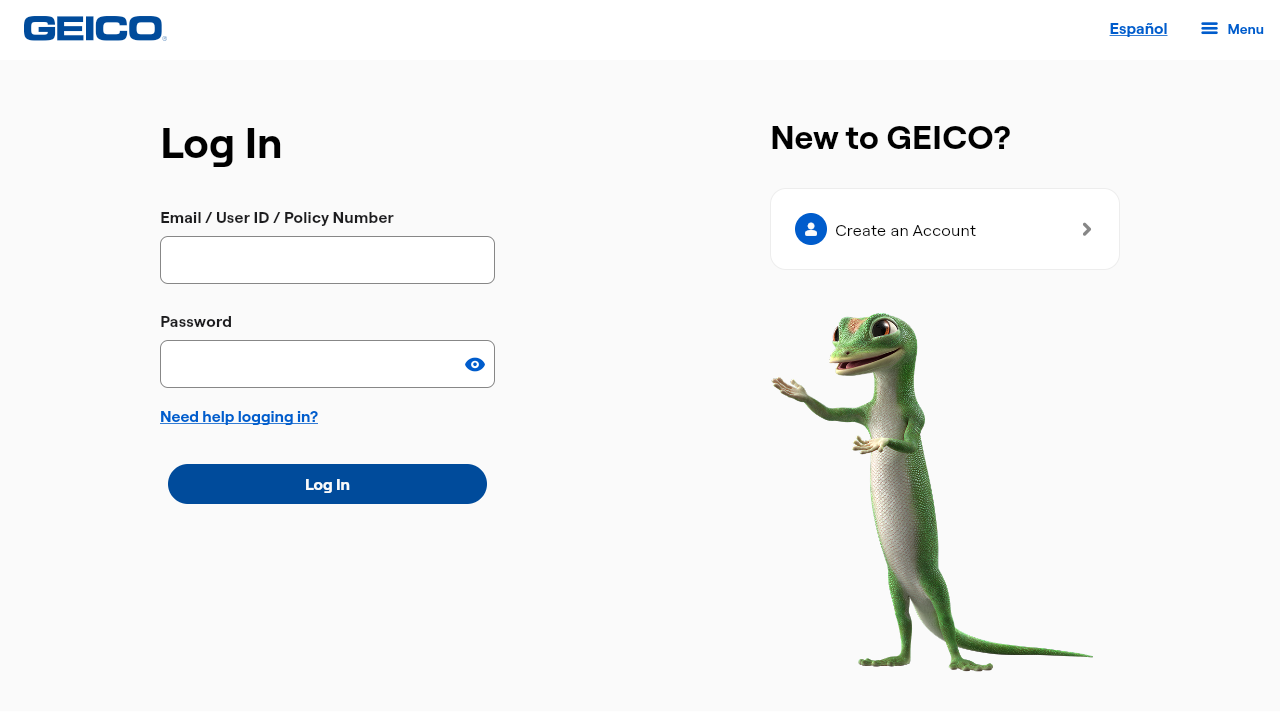

Image 1 src: https://cdn.cookielaw.org/logos/3f71504a-d28e-4b48-9b8c-e803409ca65d/01967e6f-10bf-7deb-a7ac-c098fbf571fc/79edee88-0c82-4354-9741-b69db586dba8/main-logo.png
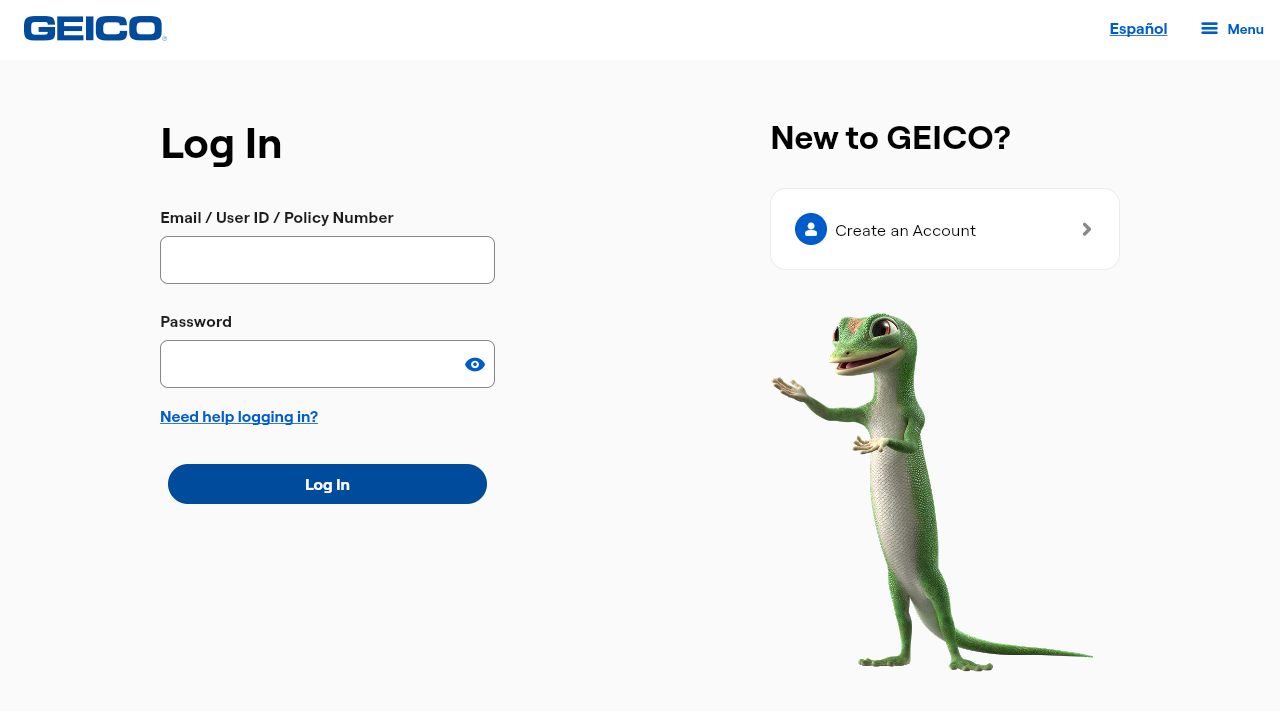

Retrieved src attribute from image 2
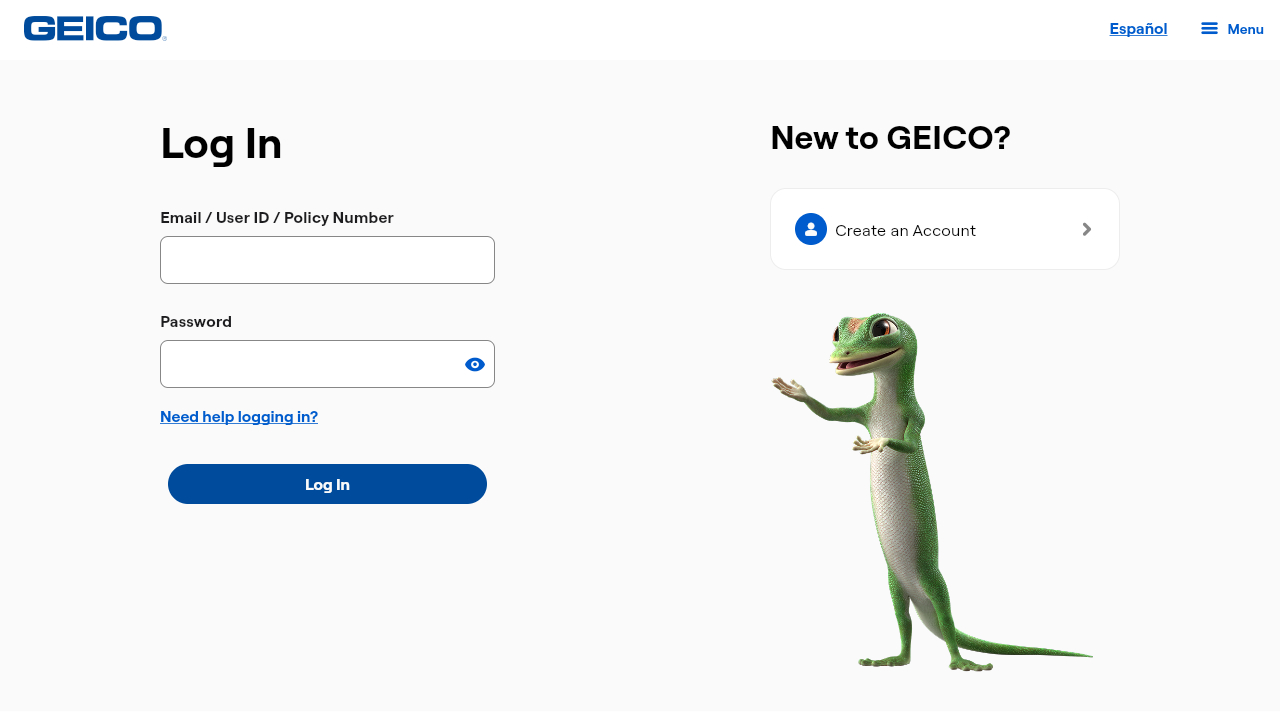

Image 2 src: https://cdn.cookielaw.org/logos/static/powered_by_logo.svg
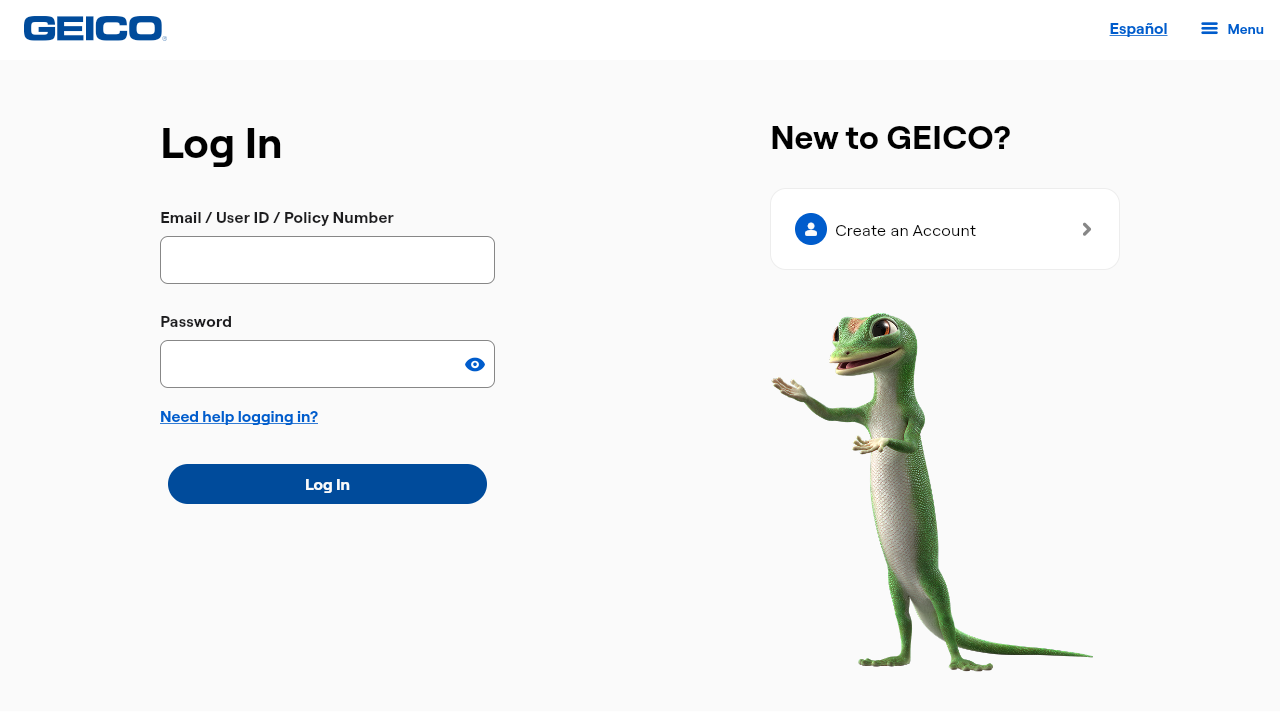

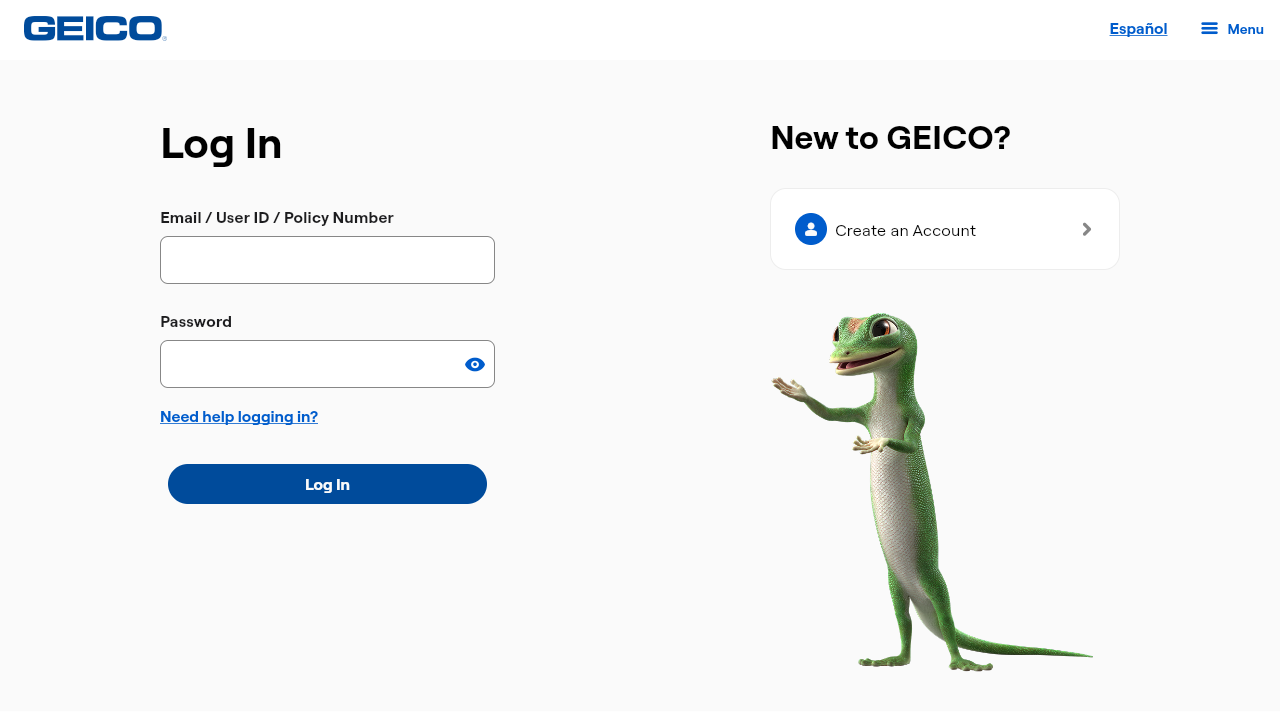